Tests that the currently applied filter link is highlighted with the selected class

Starting URL: https://demo.playwright.dev/todomvc

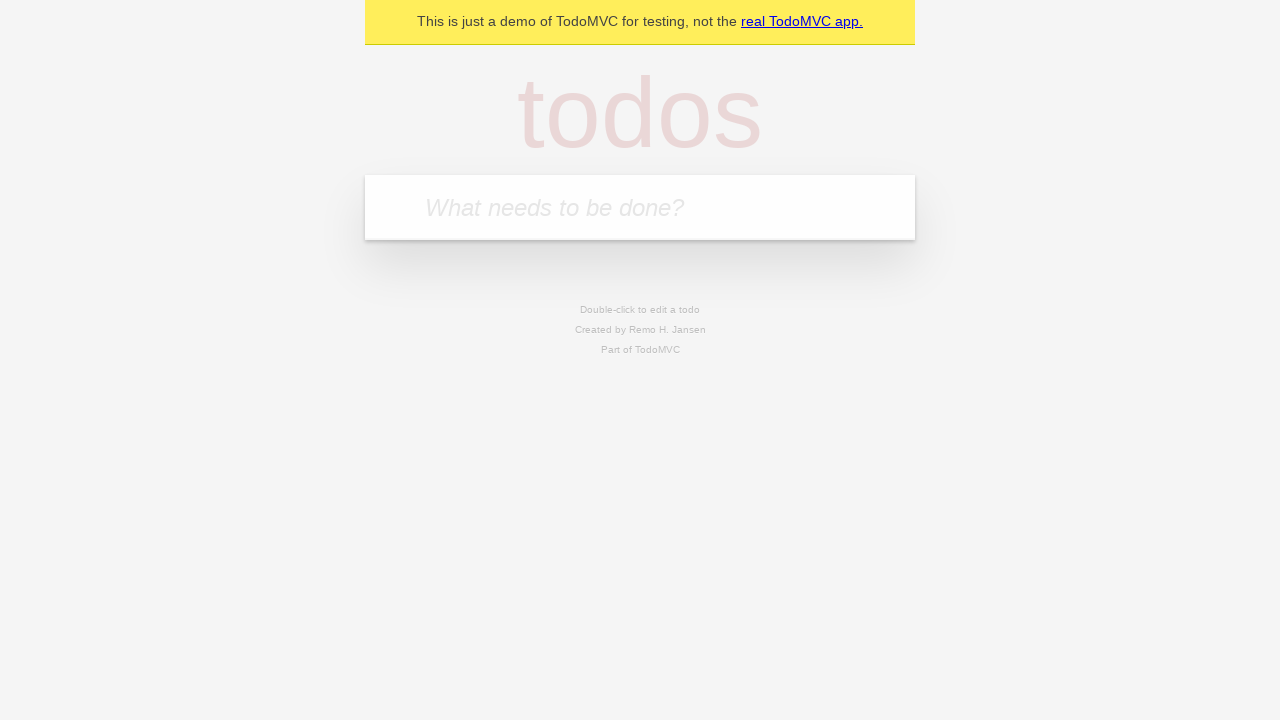

Filled todo input with 'buy some cheese' on internal:attr=[placeholder="What needs to be done?"i]
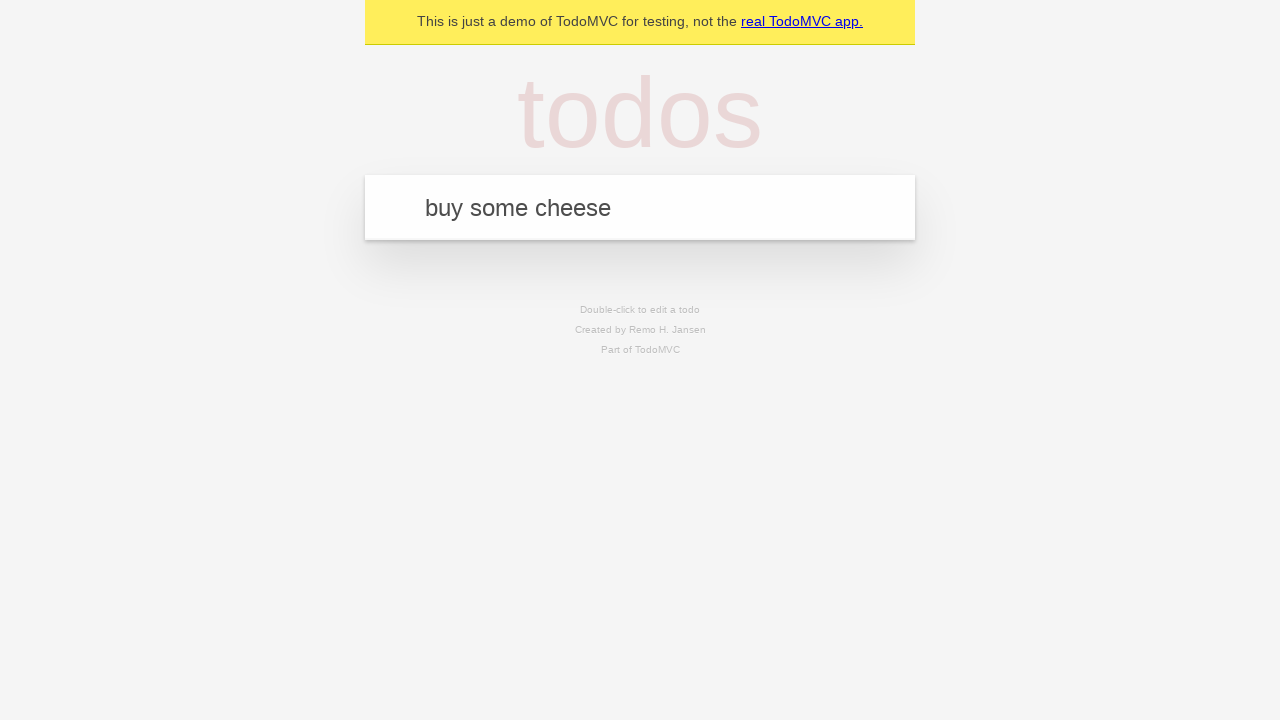

Pressed Enter to create todo 'buy some cheese' on internal:attr=[placeholder="What needs to be done?"i]
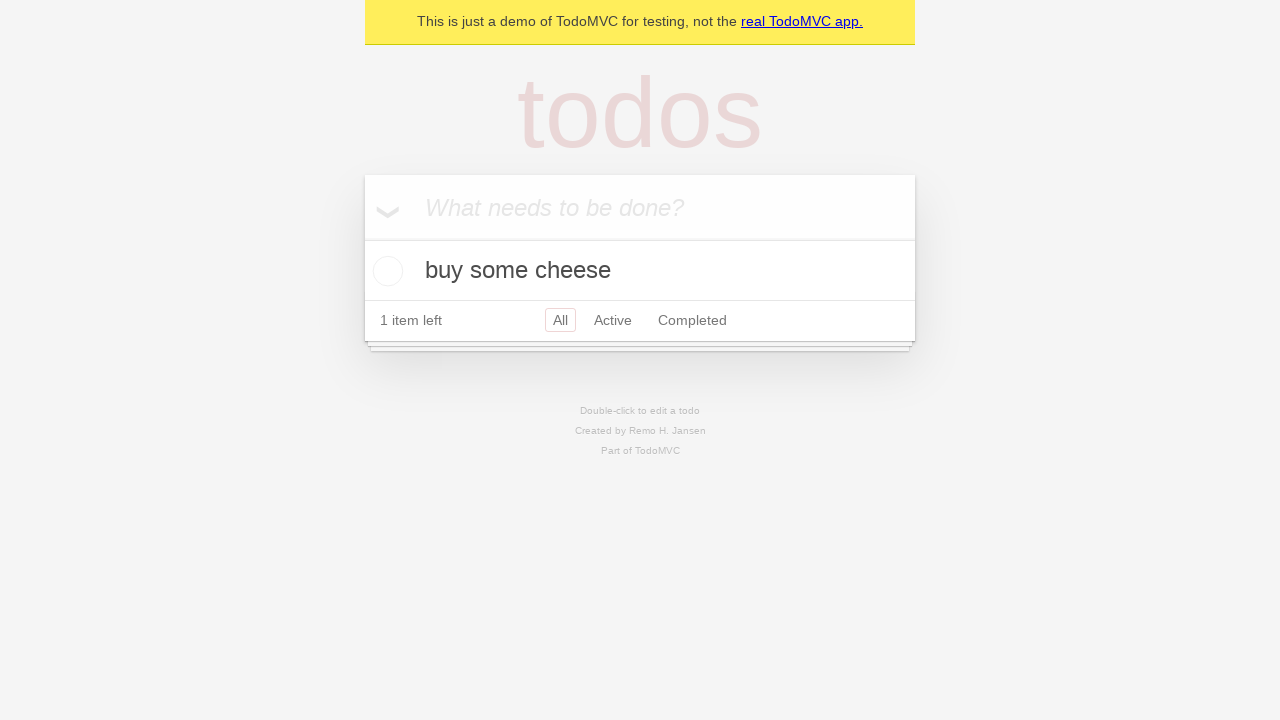

Filled todo input with 'feed the cat' on internal:attr=[placeholder="What needs to be done?"i]
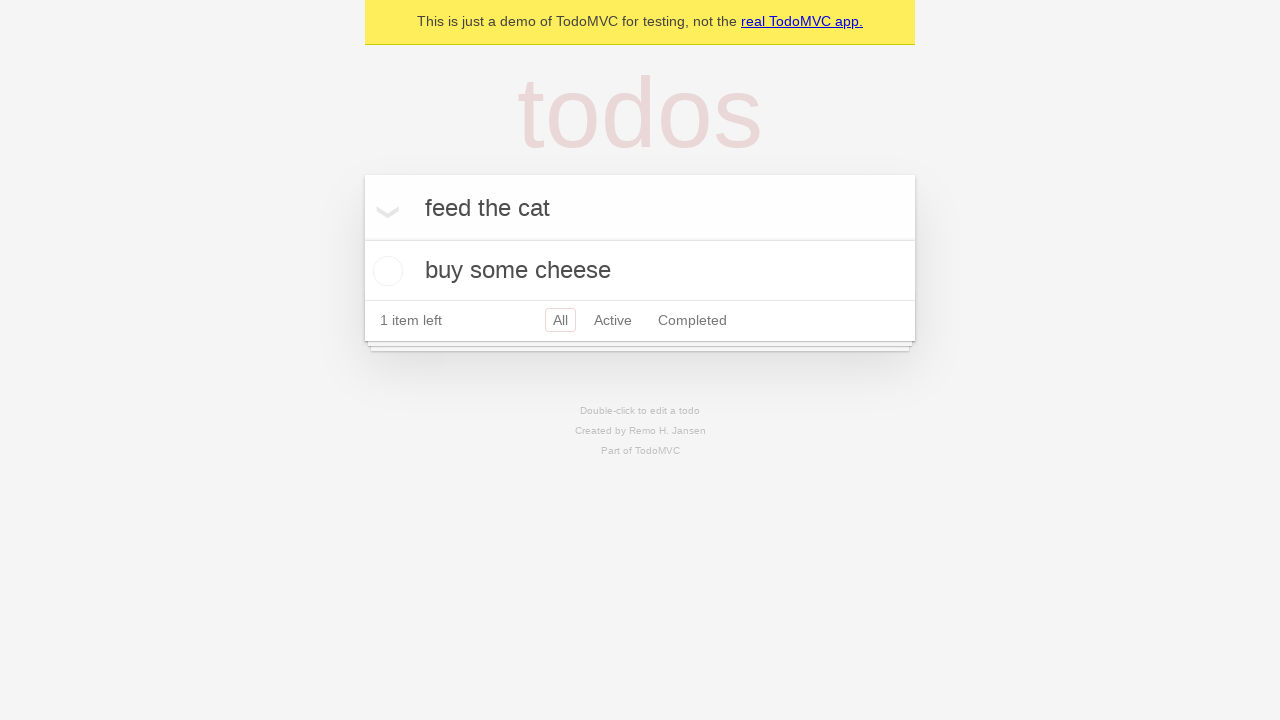

Pressed Enter to create todo 'feed the cat' on internal:attr=[placeholder="What needs to be done?"i]
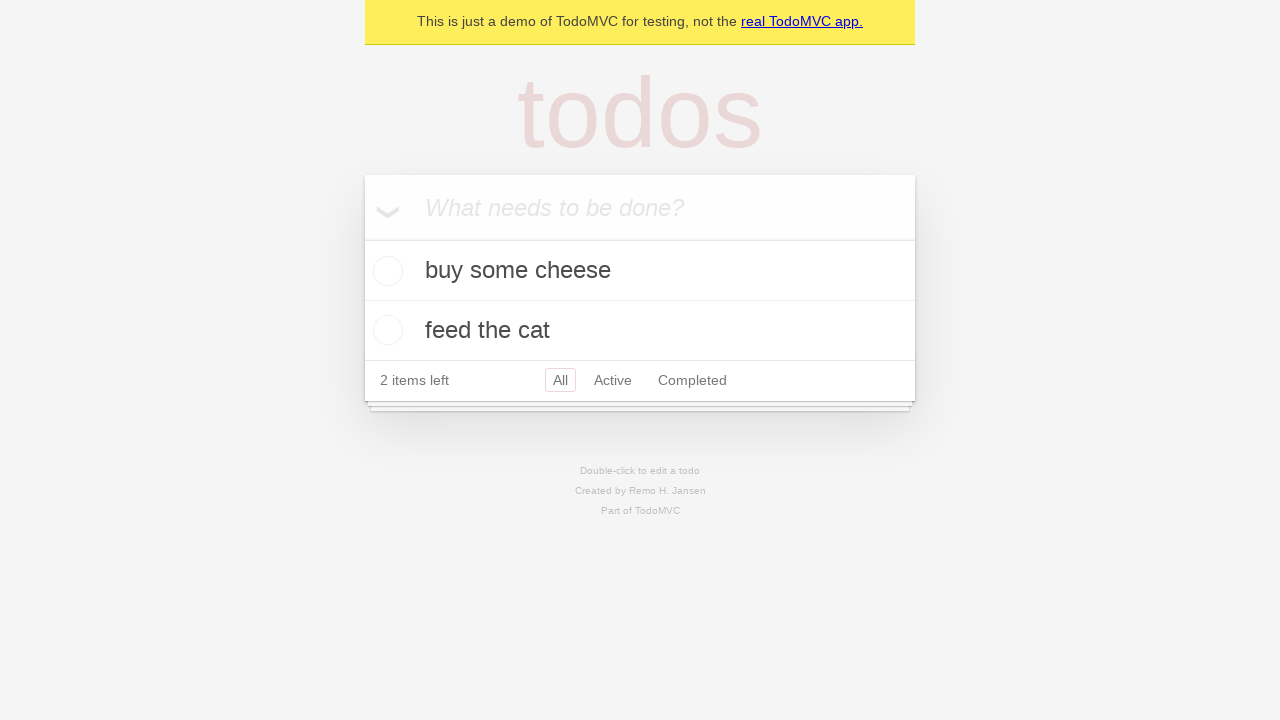

Filled todo input with 'book a doctors appointment' on internal:attr=[placeholder="What needs to be done?"i]
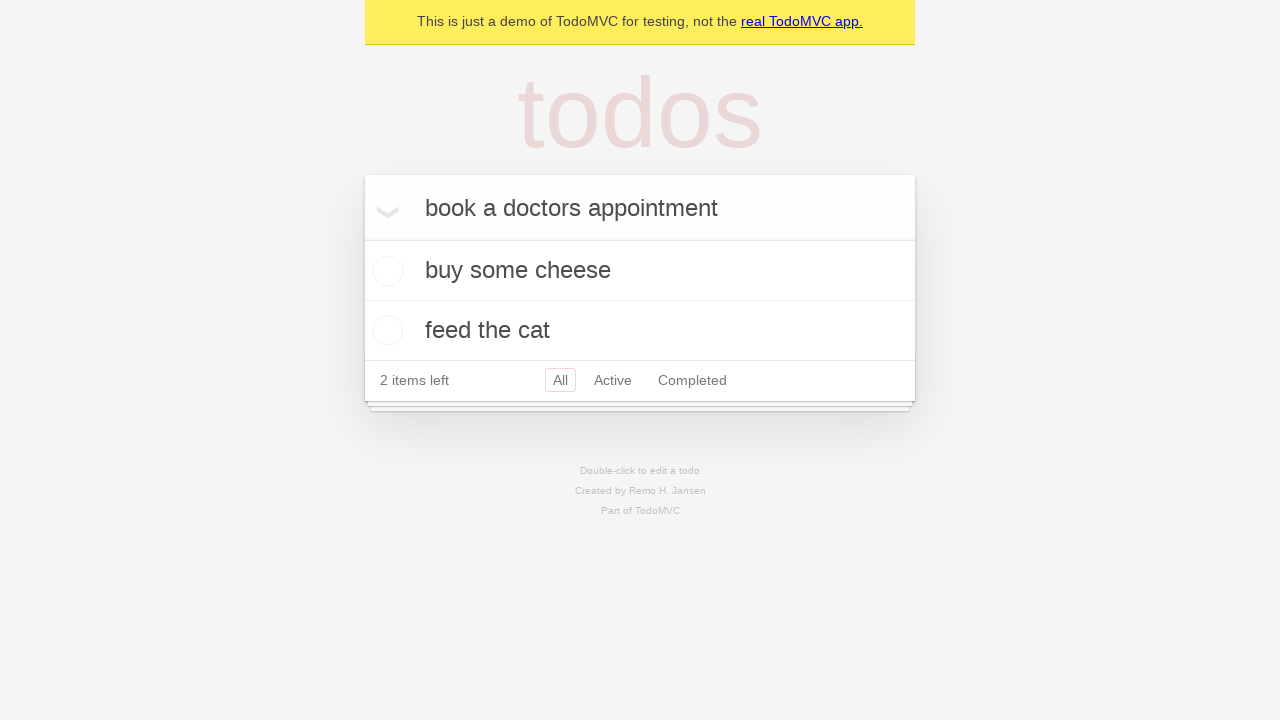

Pressed Enter to create todo 'book a doctors appointment' on internal:attr=[placeholder="What needs to be done?"i]
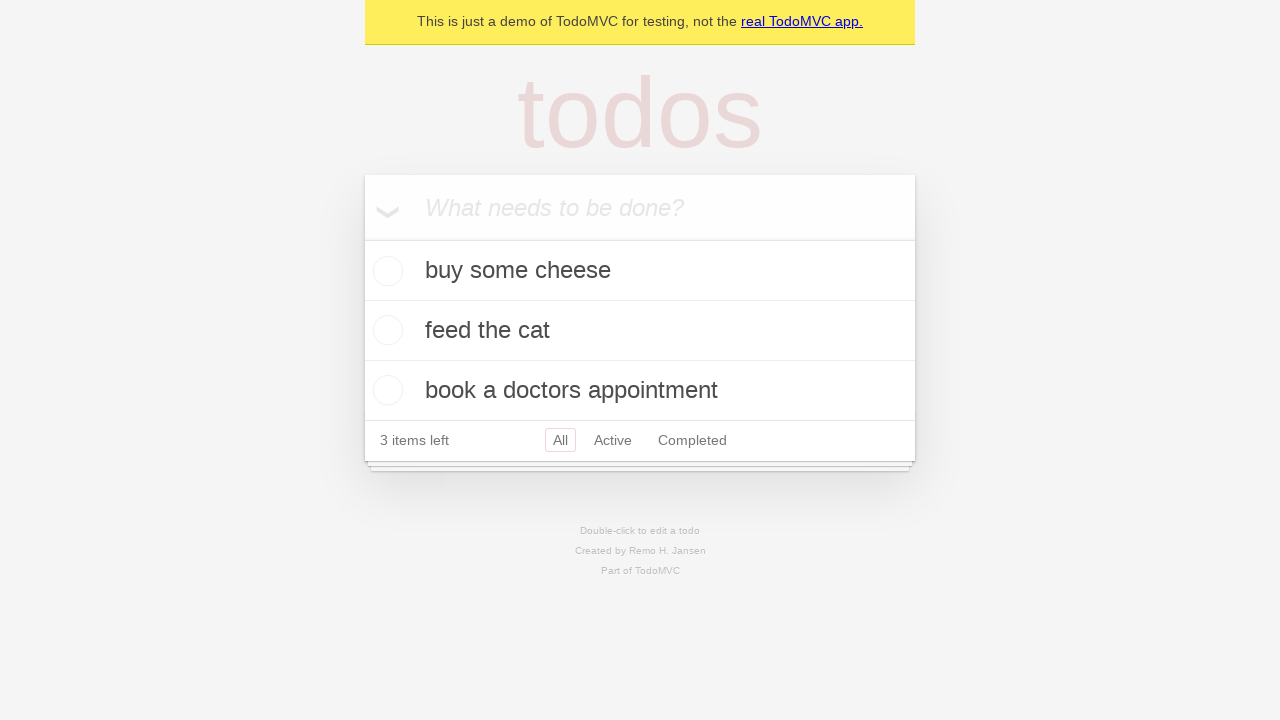

Waited for todo items to appear
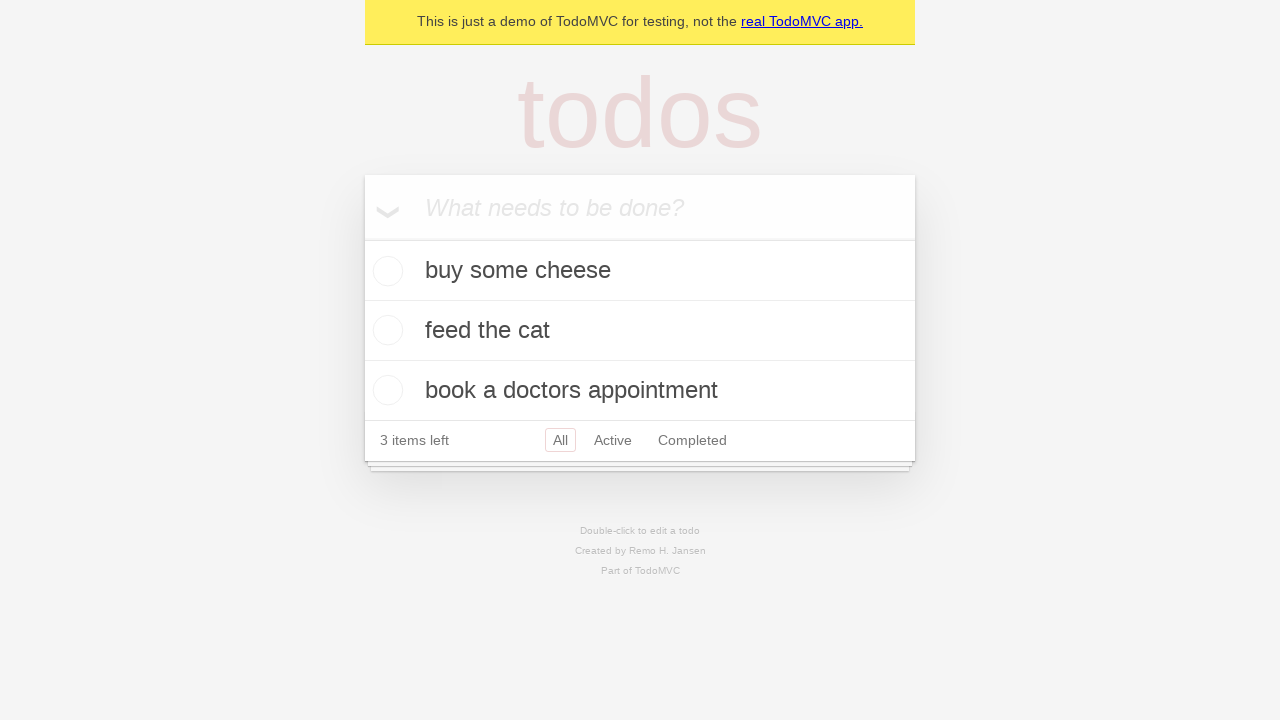

Clicked Active filter link at (613, 440) on internal:role=link[name="Active"i]
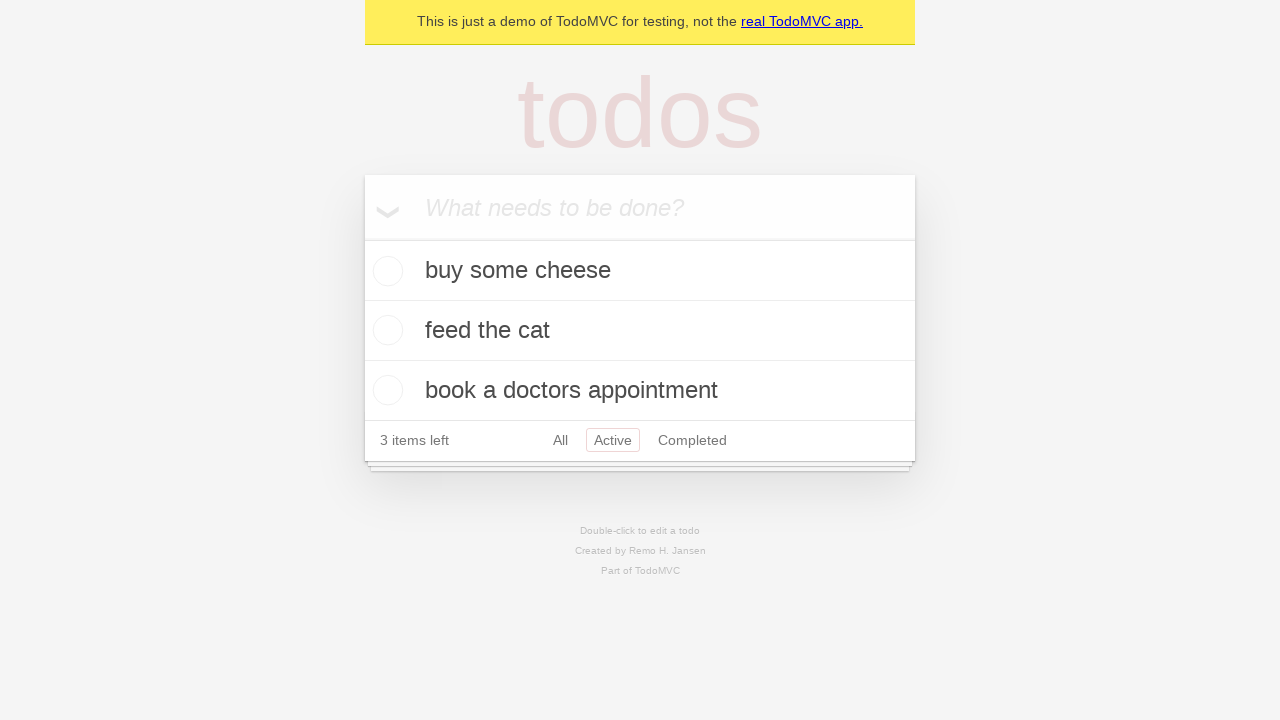

Clicked Completed filter link at (692, 440) on internal:role=link[name="Completed"i]
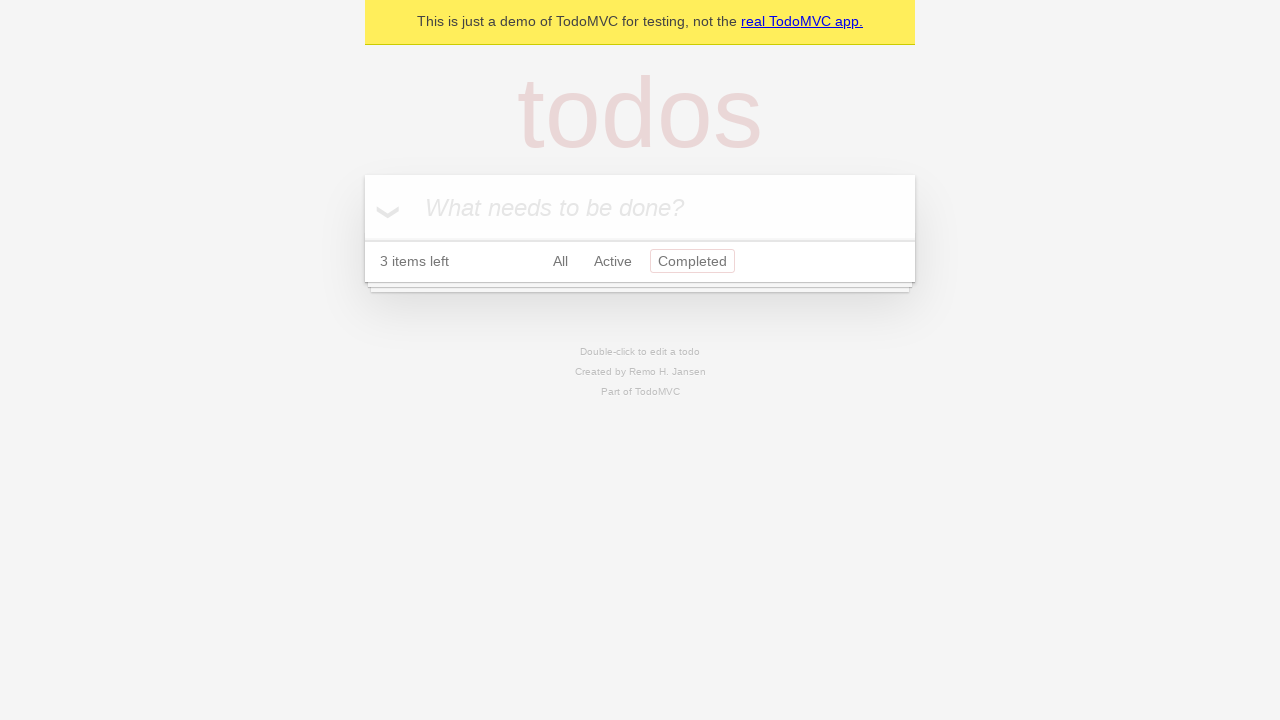

Waited for filter state to update
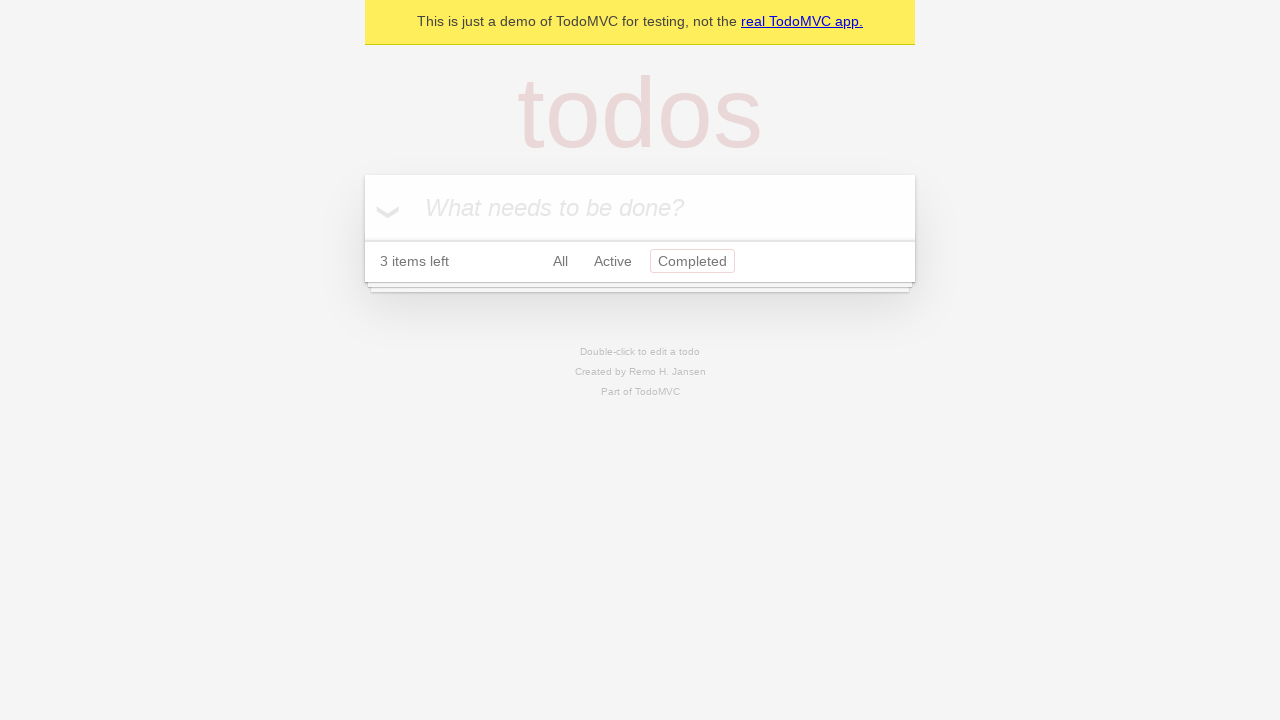

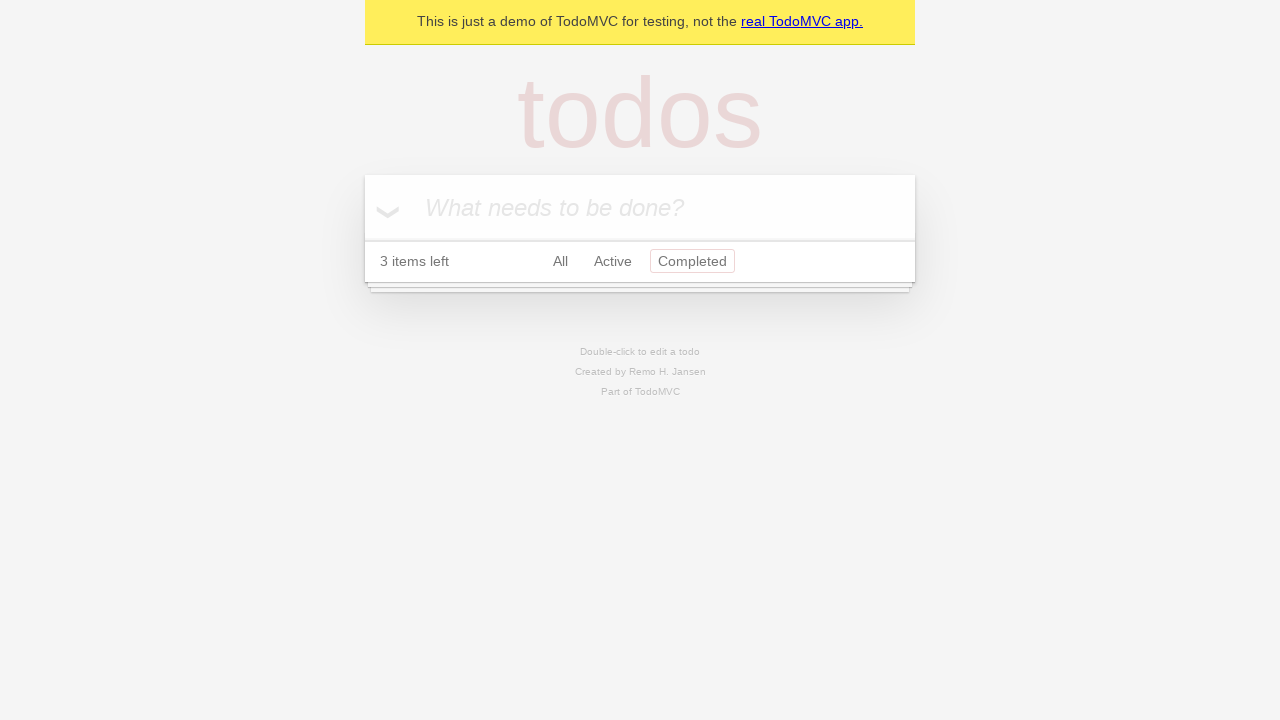